Tests that clicking the Top Lists footer menu link redirects to a page with top rated languages information

Starting URL: https://www.99-bottles-of-beer.net/

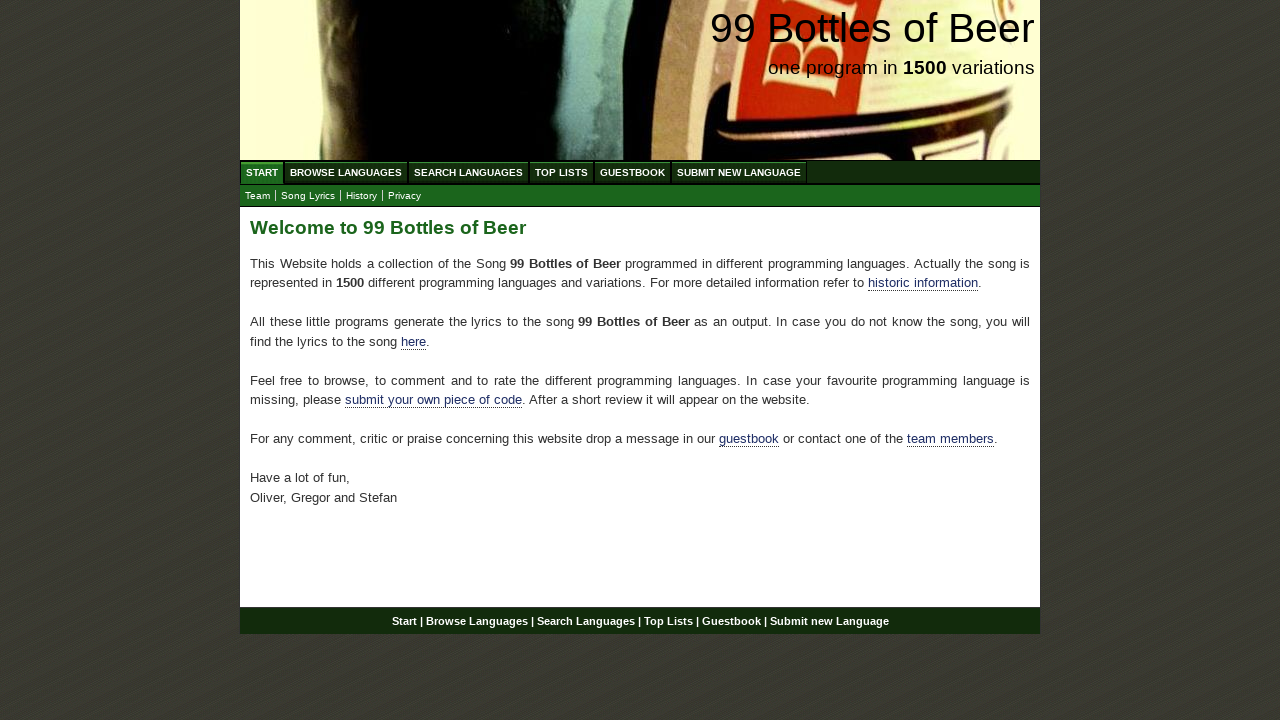

Clicked Top Lists link in footer at (668, 621) on xpath=//div[@id='footer']/p/a[@href='/toplist.html']
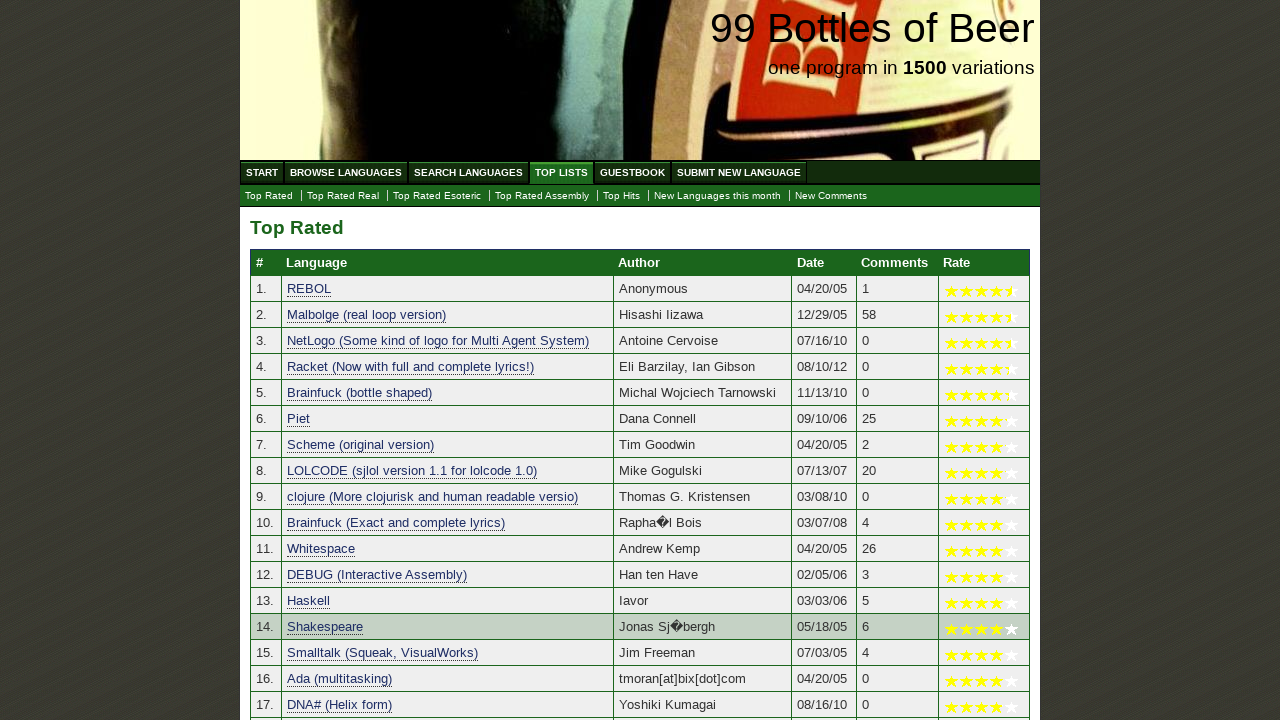

Top rated languages table loaded successfully
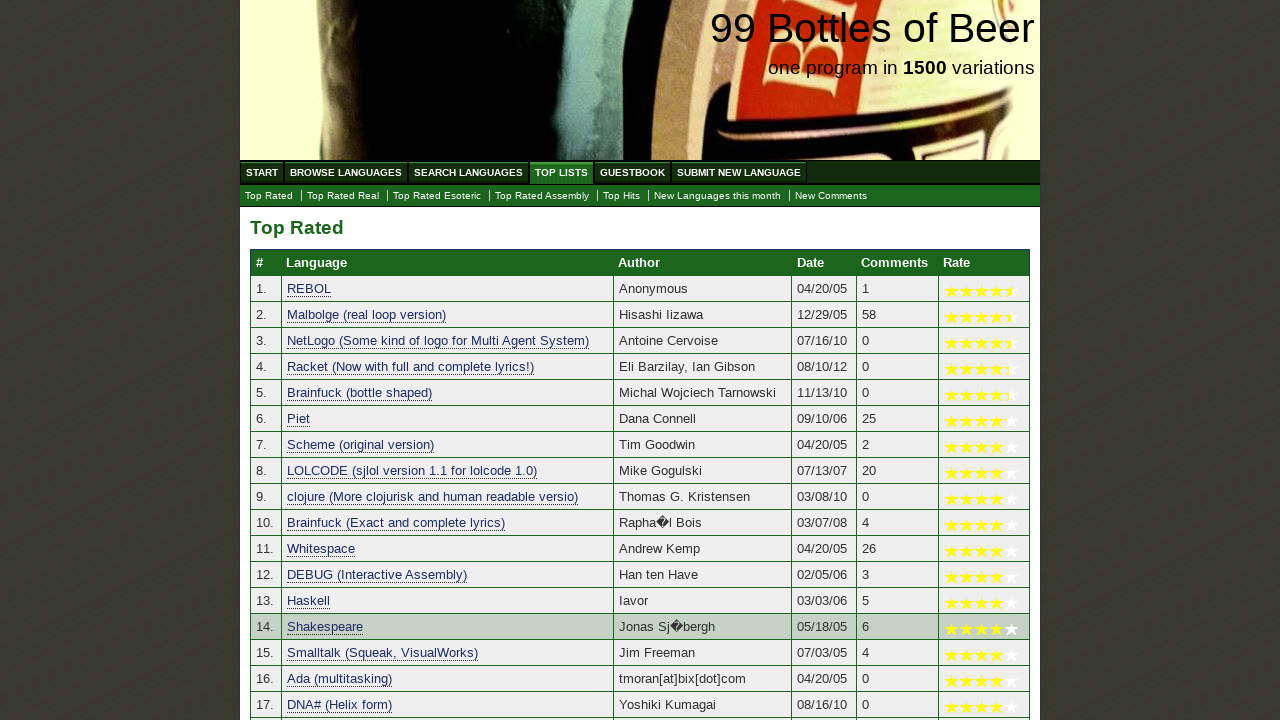

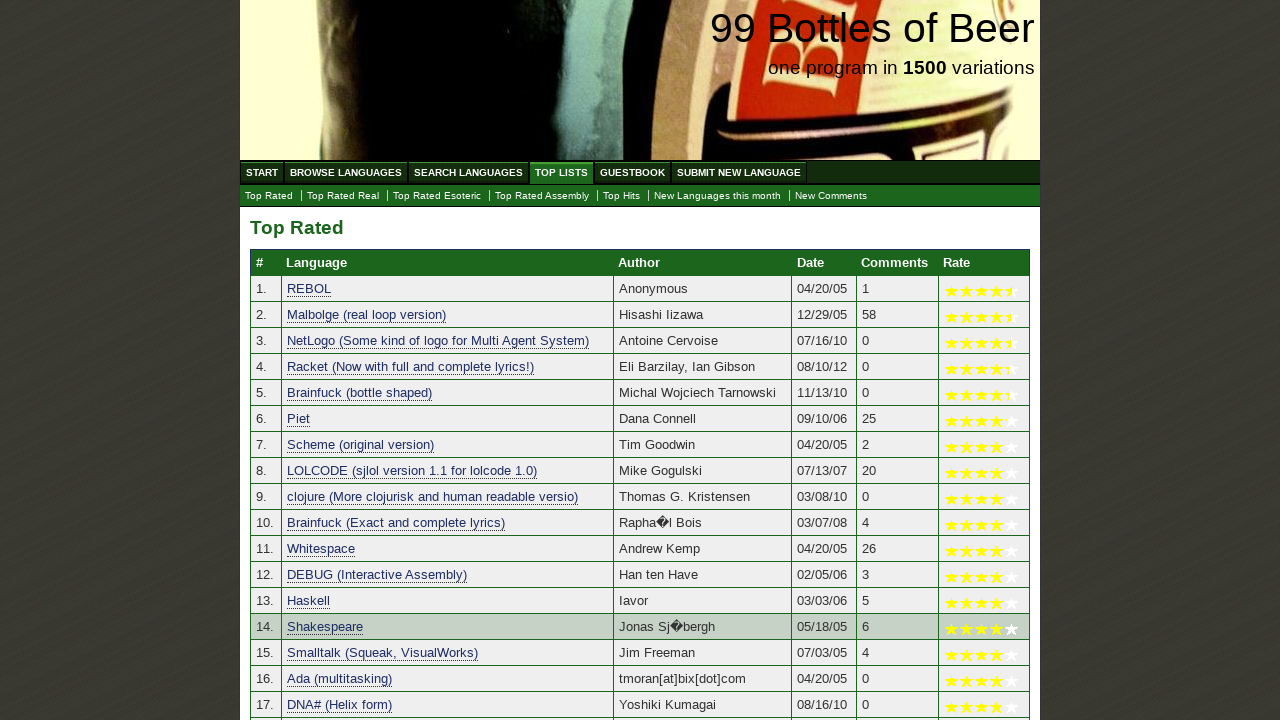